Tests clicking a button that has a dynamic ID on each page load, demonstrating handling of elements with changing identifiers by using text-based selection.

Starting URL: http://uitestingplayground.com/dynamicid/

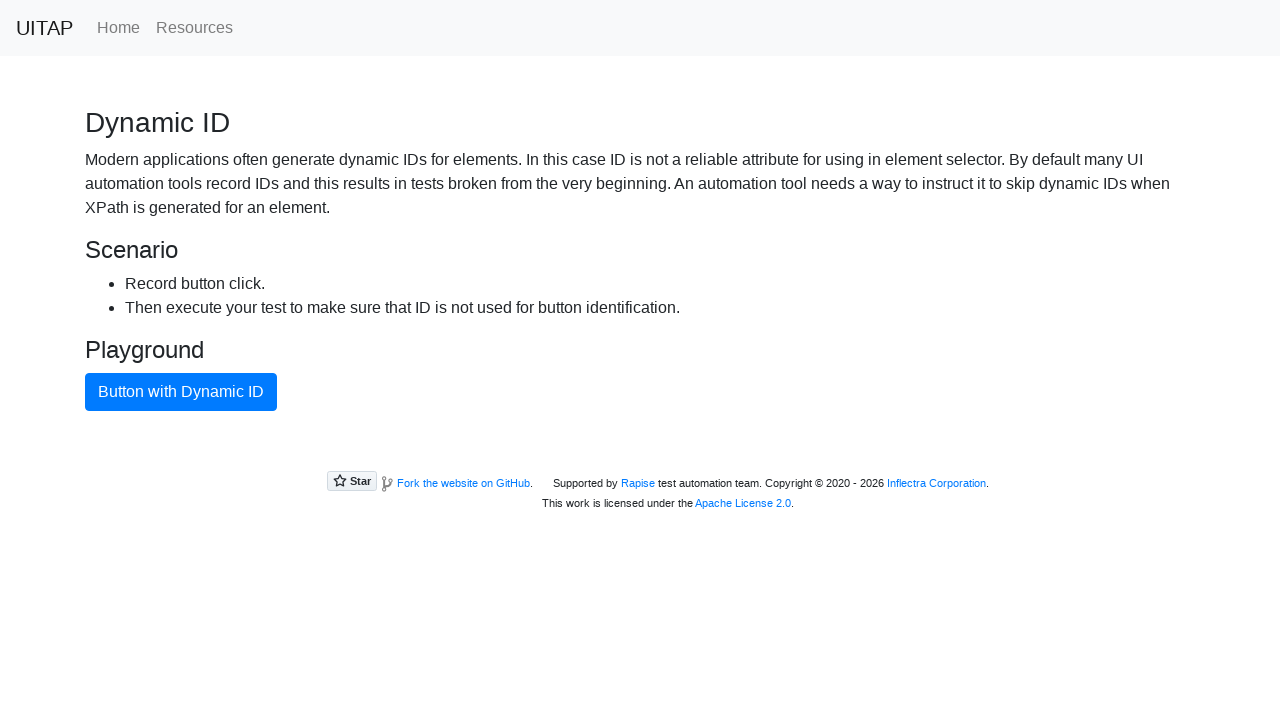

Navigated to dynamic ID button test page
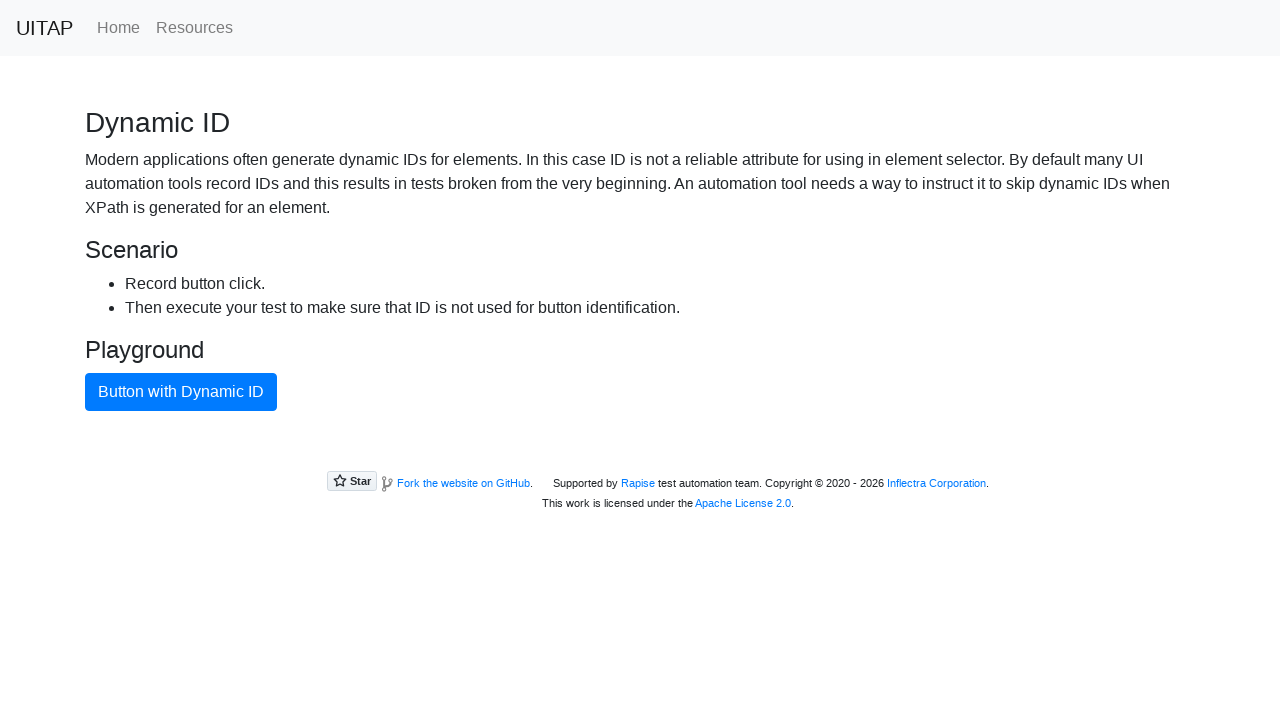

Clicked button with dynamic ID using text-based selection at (181, 392) on xpath=//button[text()='Button with Dynamic ID']
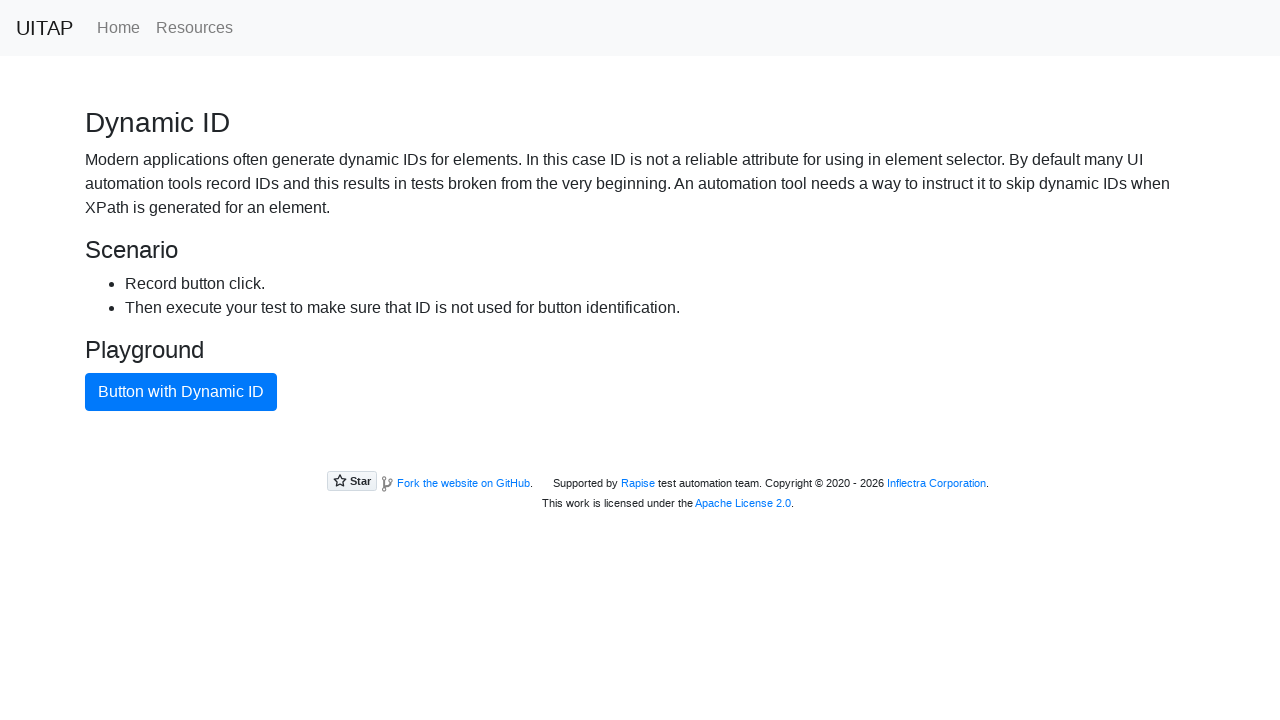

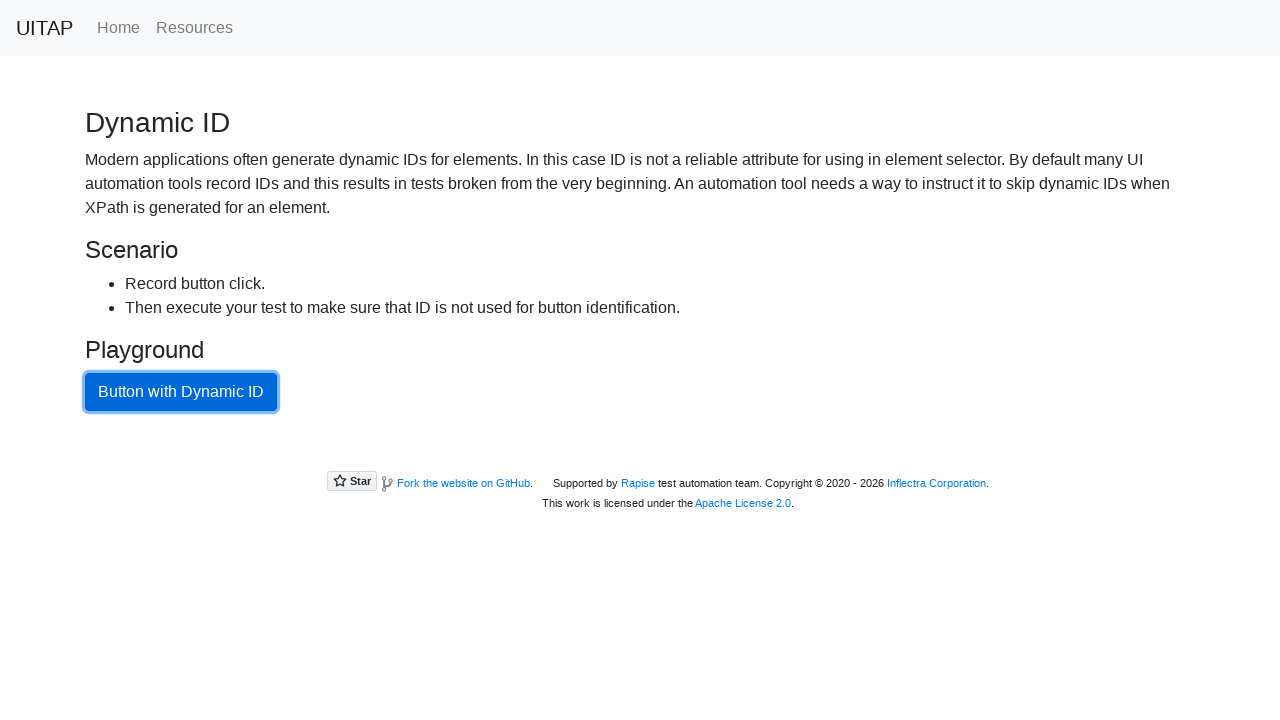